Tests that completed items are removed when clicking the Clear completed button.

Starting URL: https://demo.playwright.dev/todomvc

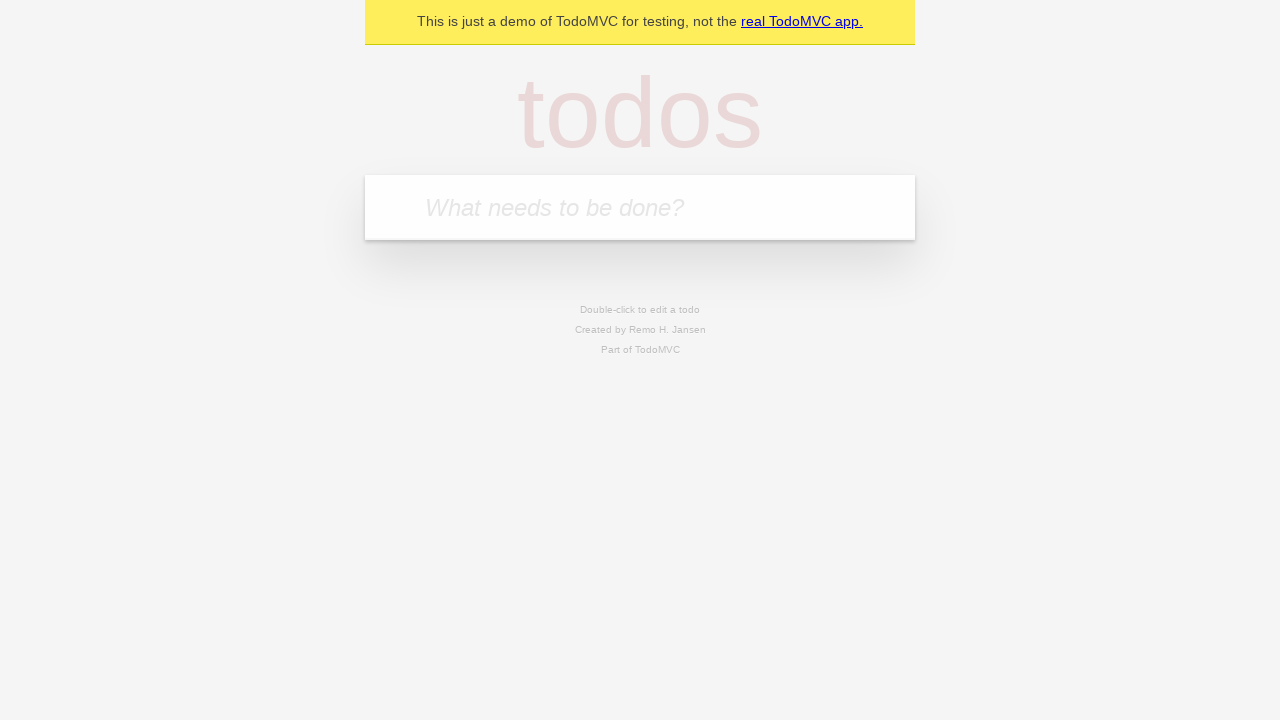

Filled todo input with 'buy some cheese' on internal:attr=[placeholder="What needs to be done?"i]
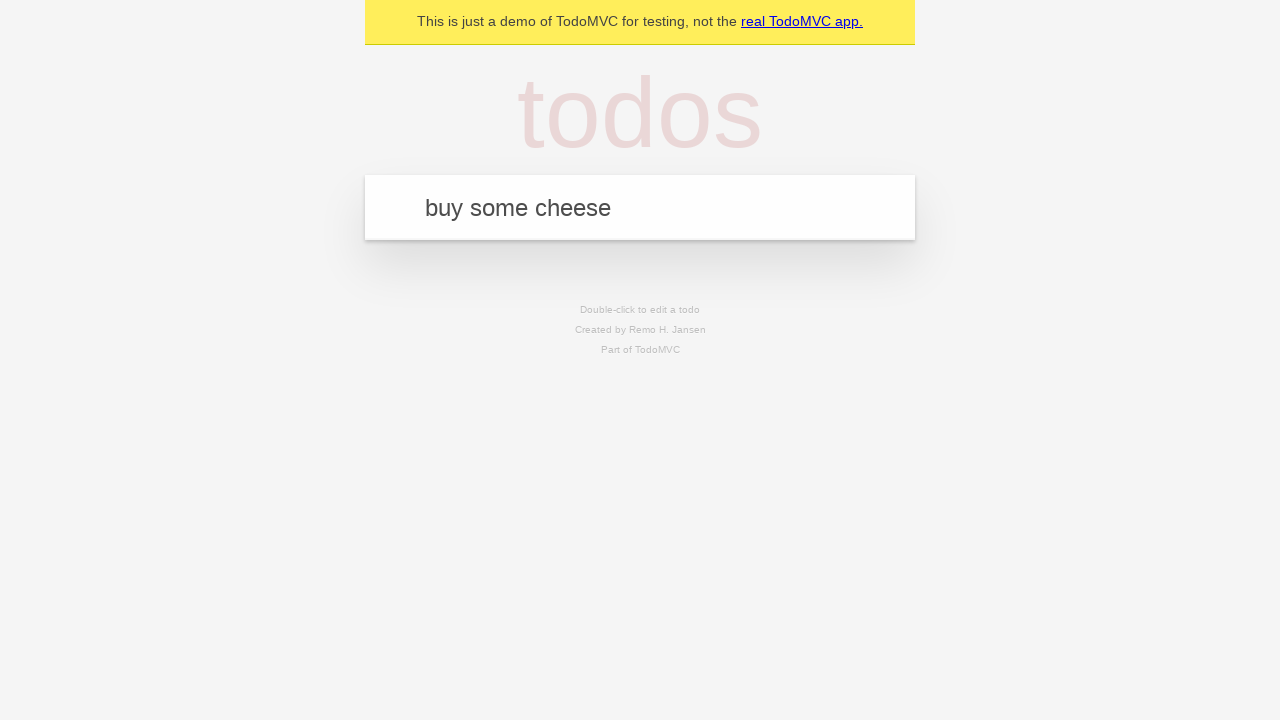

Pressed Enter to add first todo item on internal:attr=[placeholder="What needs to be done?"i]
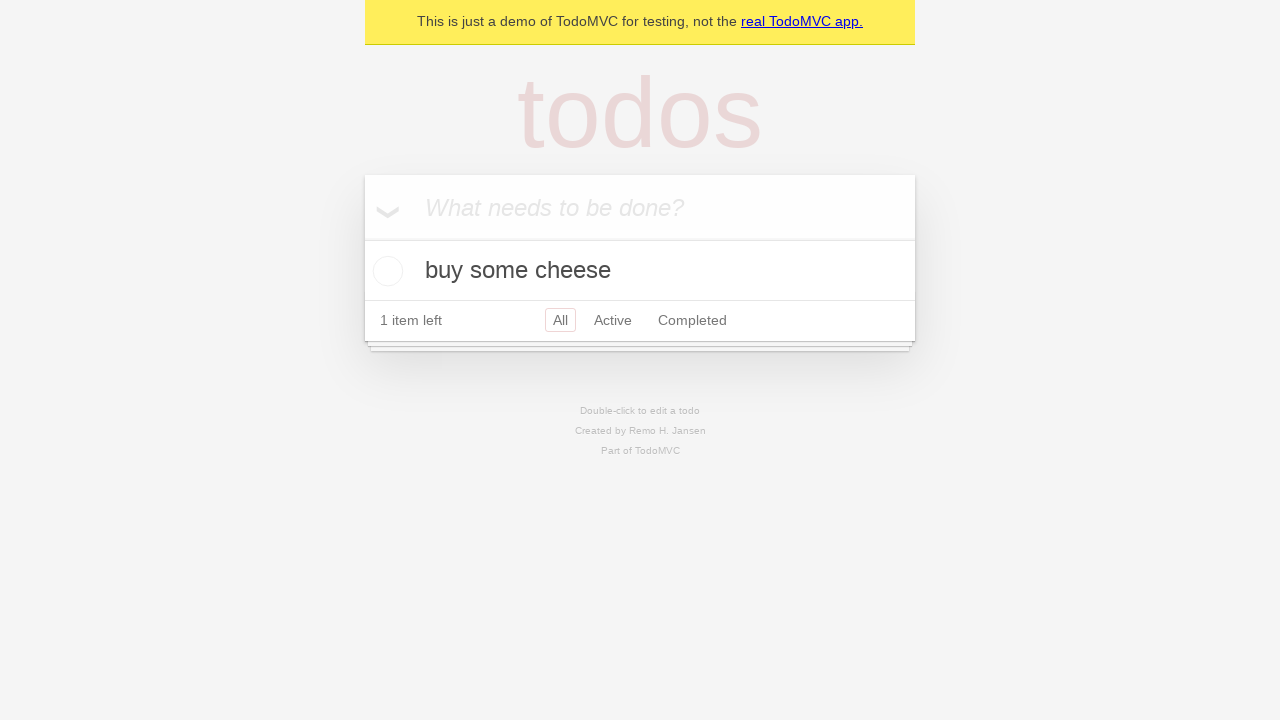

Filled todo input with 'feed the cat' on internal:attr=[placeholder="What needs to be done?"i]
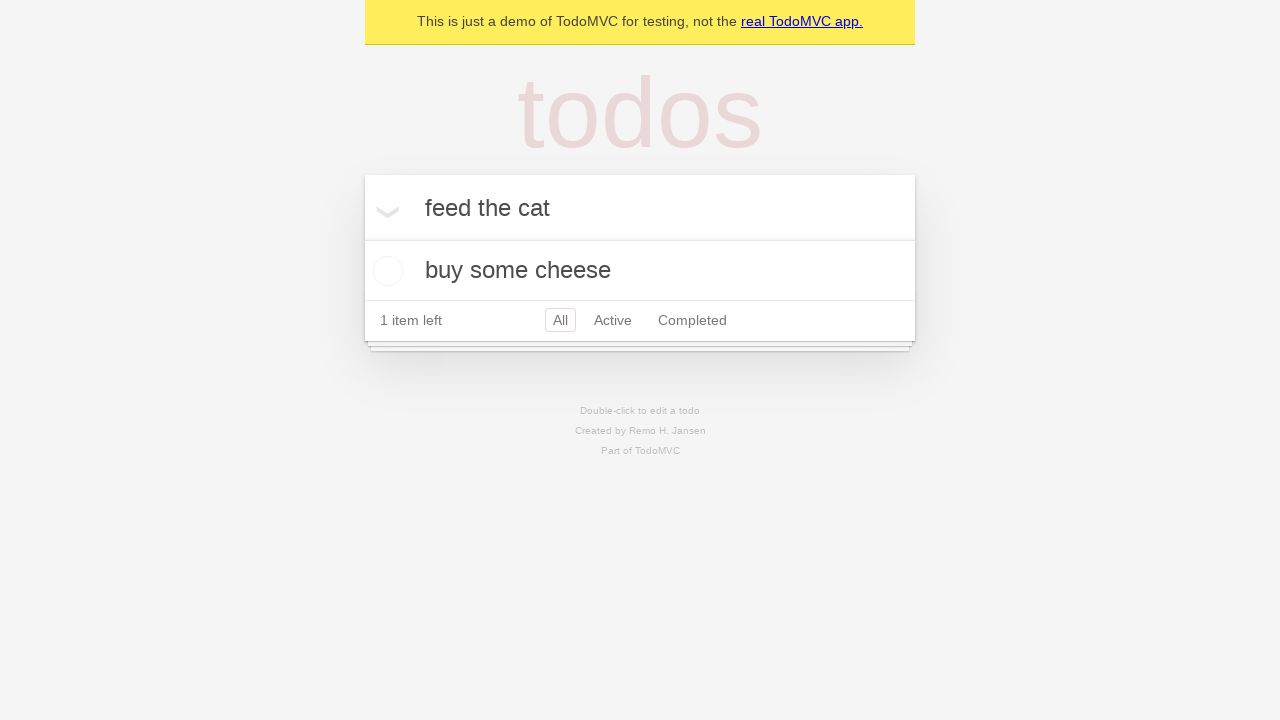

Pressed Enter to add second todo item on internal:attr=[placeholder="What needs to be done?"i]
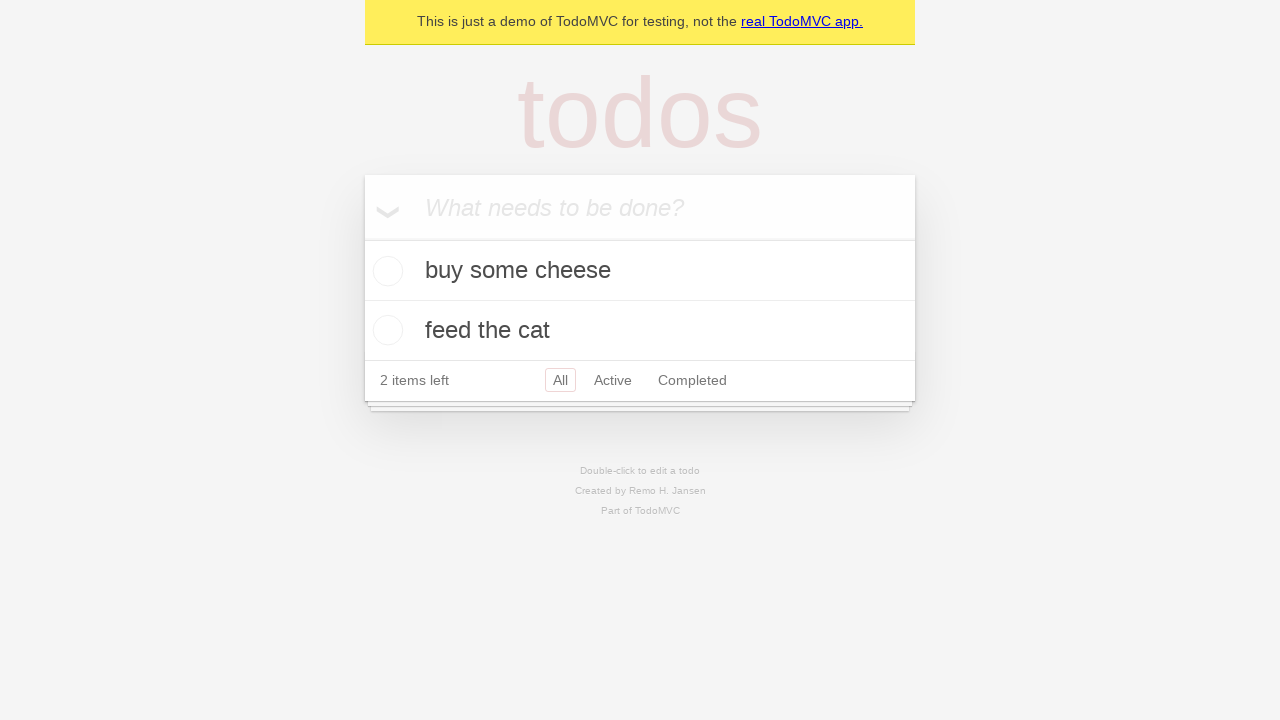

Filled todo input with 'book a doctors appointment' on internal:attr=[placeholder="What needs to be done?"i]
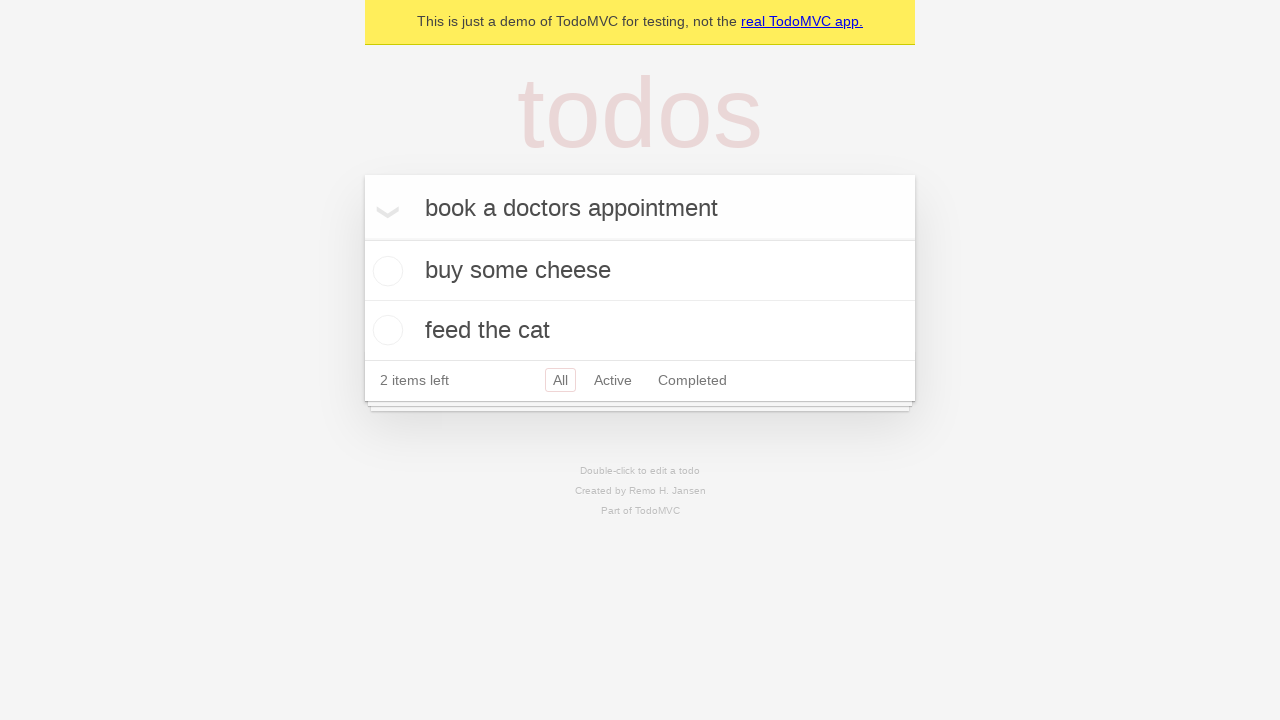

Pressed Enter to add third todo item on internal:attr=[placeholder="What needs to be done?"i]
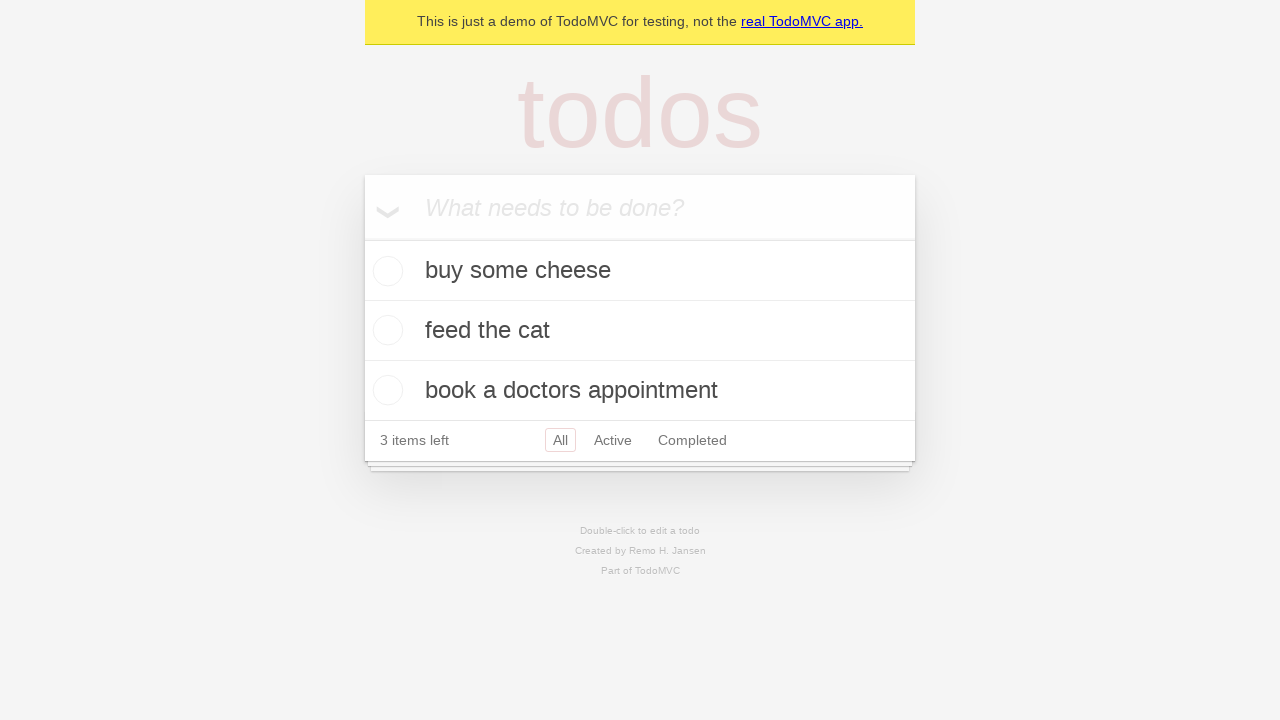

Checked the second todo item to mark it as completed at (385, 330) on internal:testid=[data-testid="todo-item"s] >> nth=1 >> internal:role=checkbox
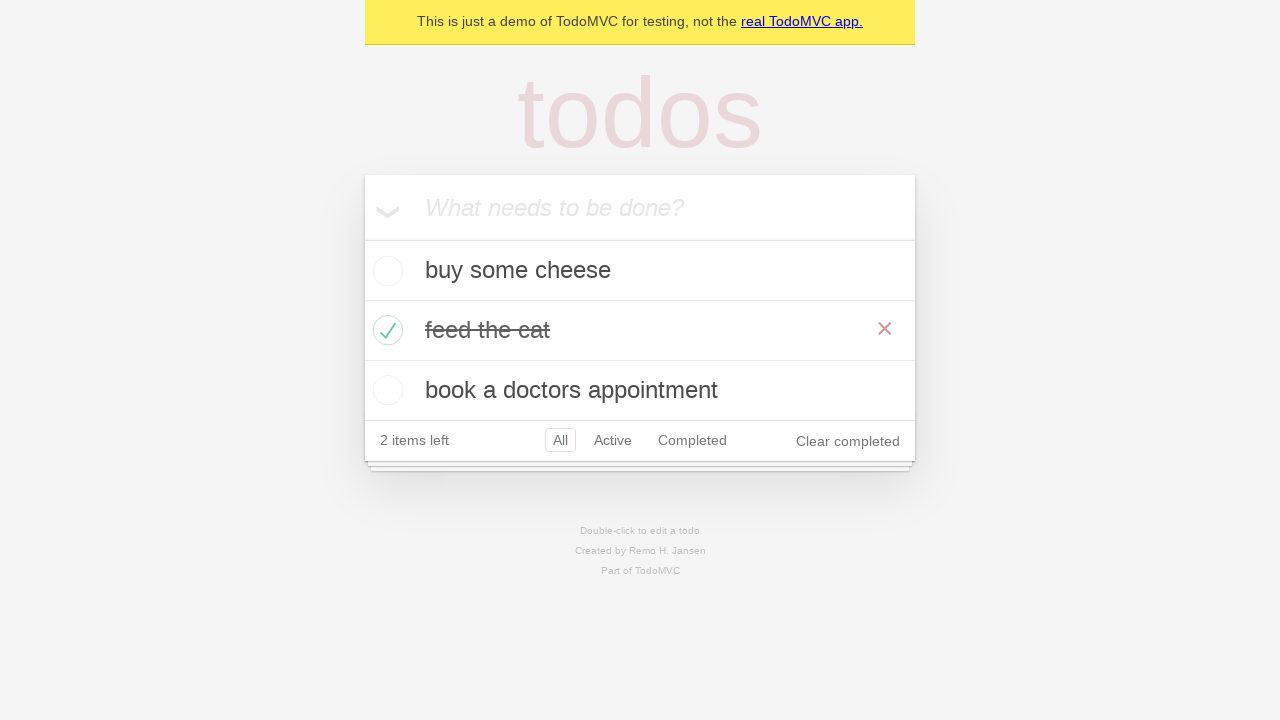

Clicked Clear completed button to remove completed items at (848, 441) on internal:role=button[name="Clear completed"i]
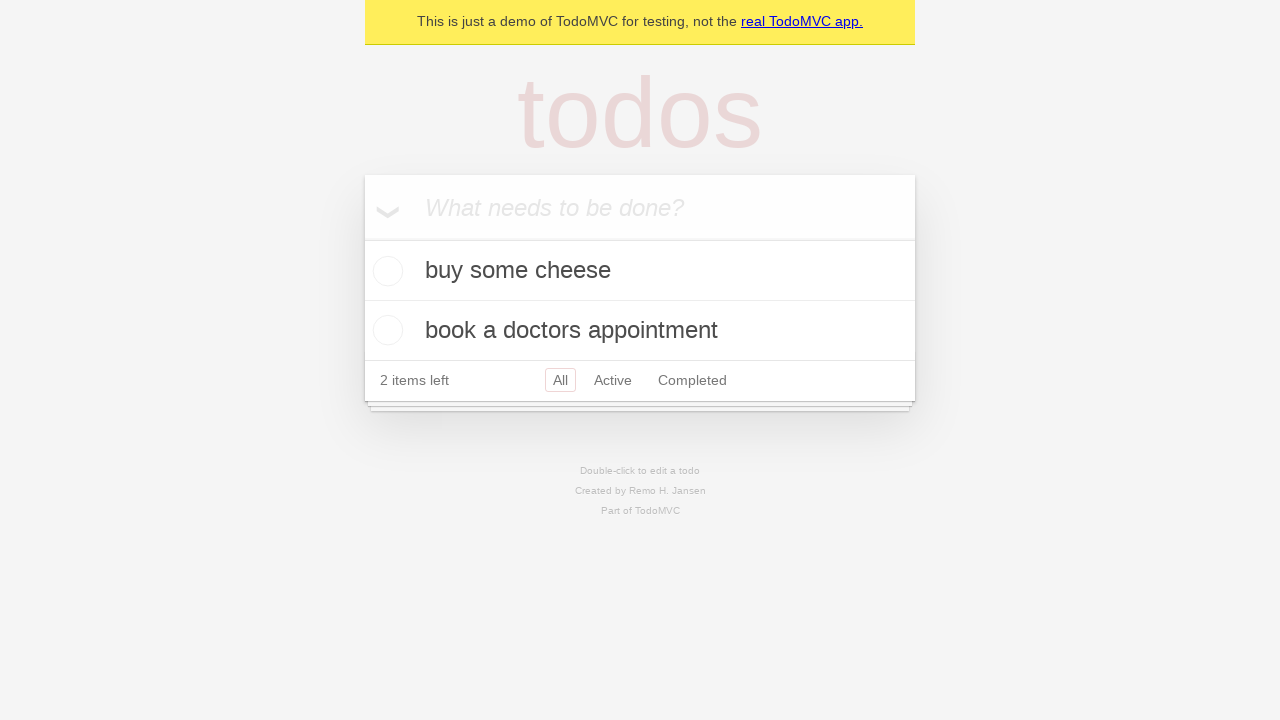

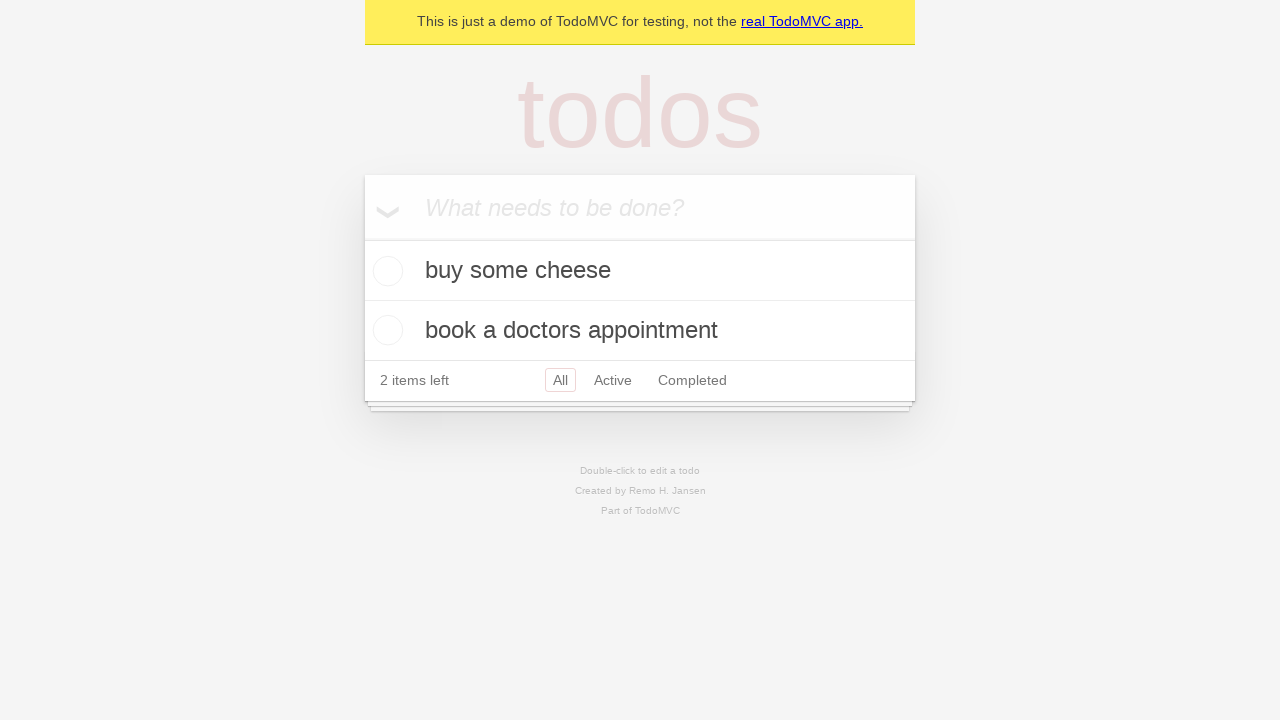